Tests dynamic loading functionality with a longer 10 second timeout, waiting for loading indicator to disappear before verifying content

Starting URL: https://automationfc.github.io/dynamic-loading/

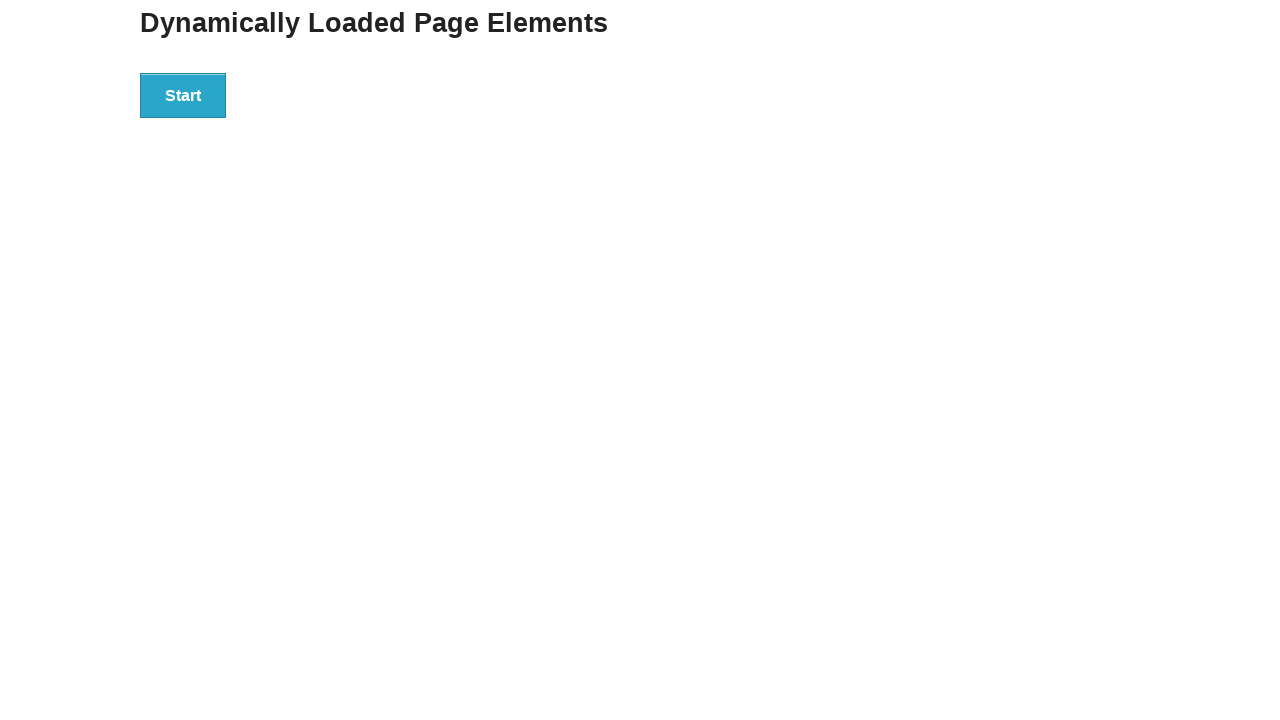

Clicked start button to trigger dynamic loading at (183, 95) on div#start > button
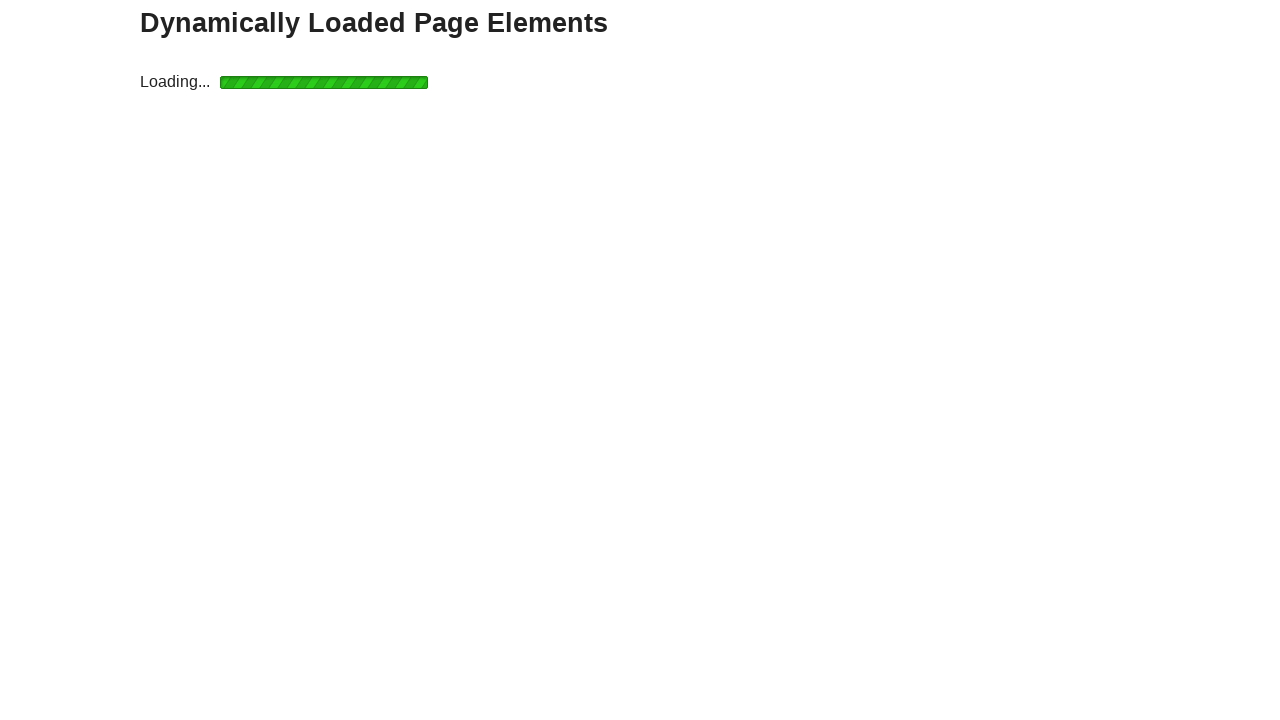

Waited for loading indicator to disappear (10 second timeout)
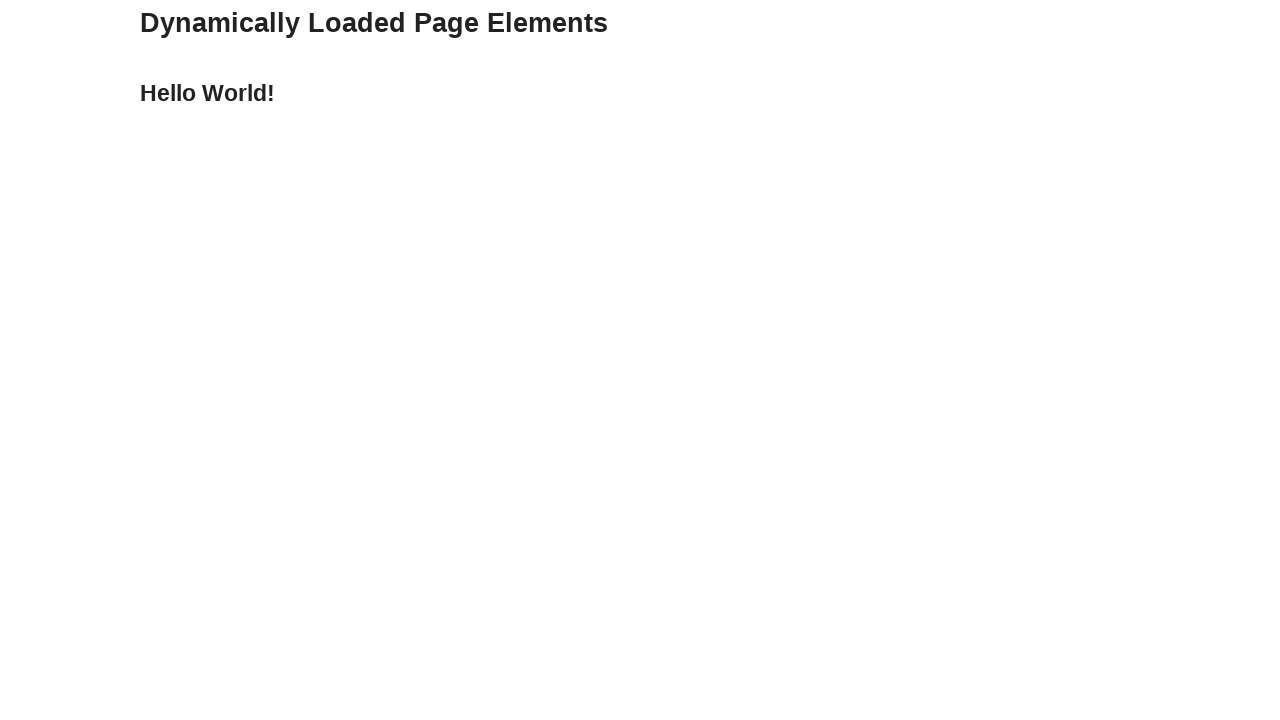

Verified 'Hello World!' text content is displayed after loading completes
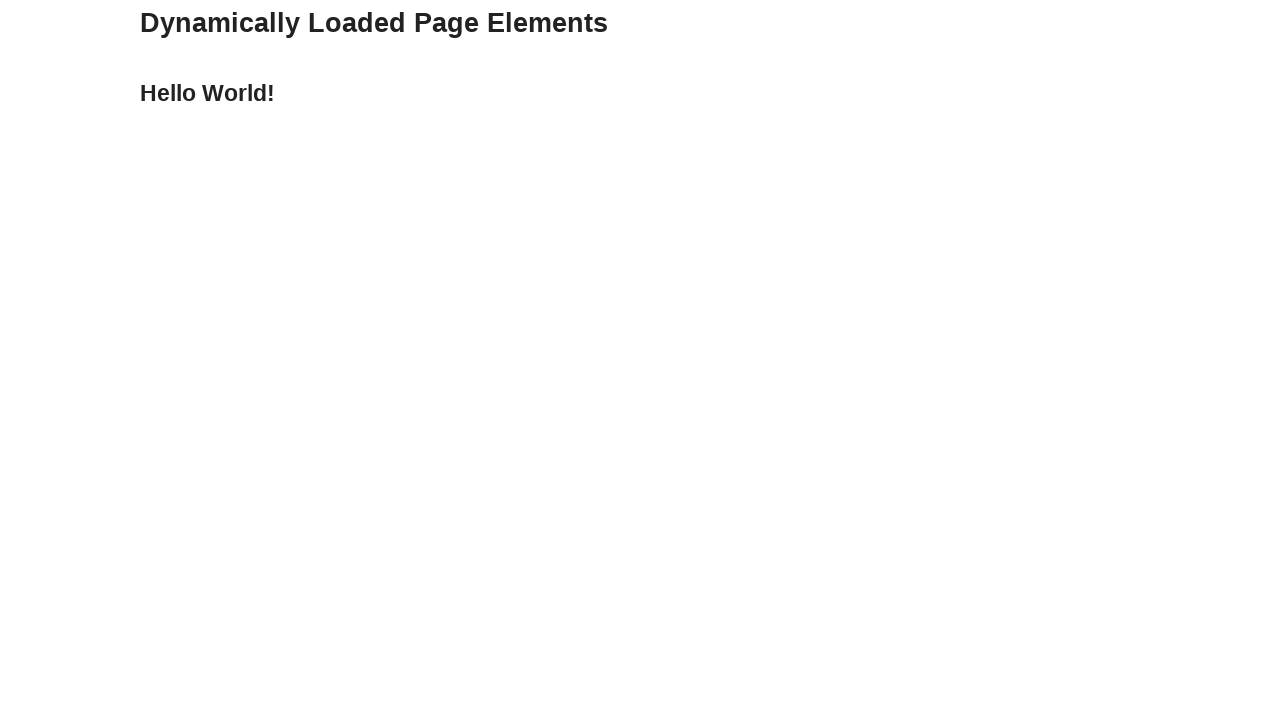

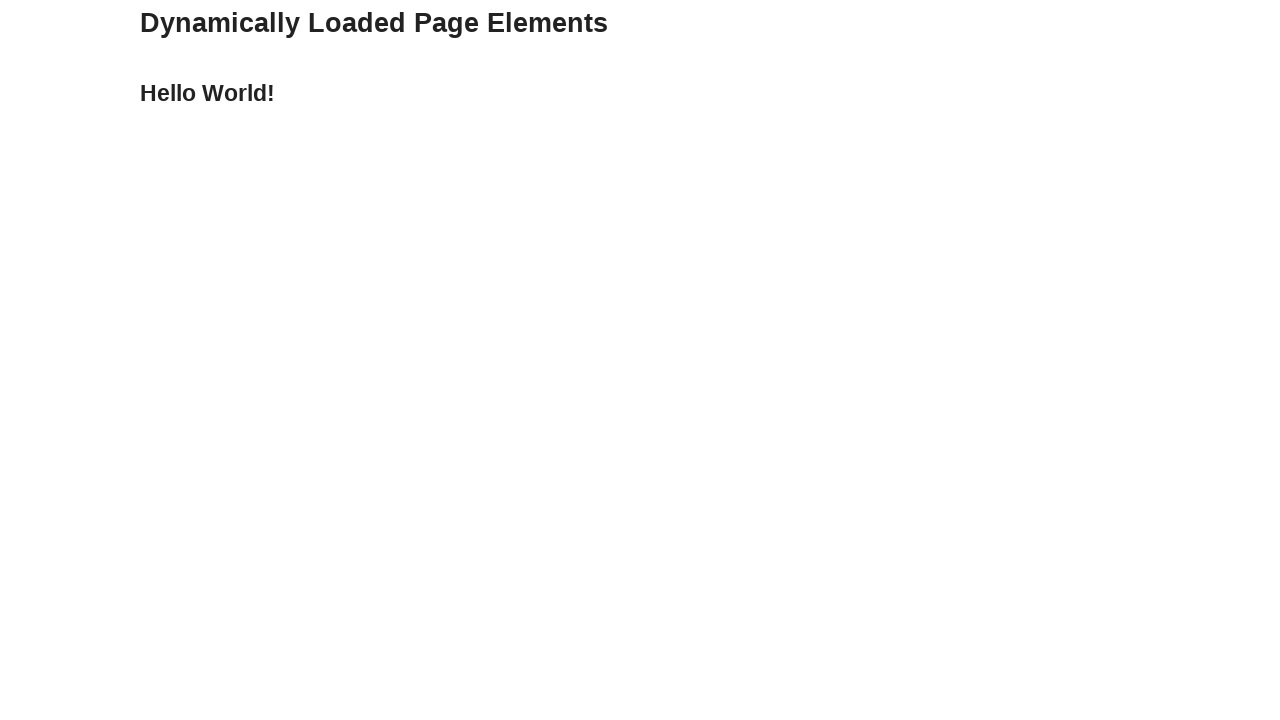